Navigates to the Python.org website and verifies that "Python" appears in the page title

Starting URL: https://www.python.org

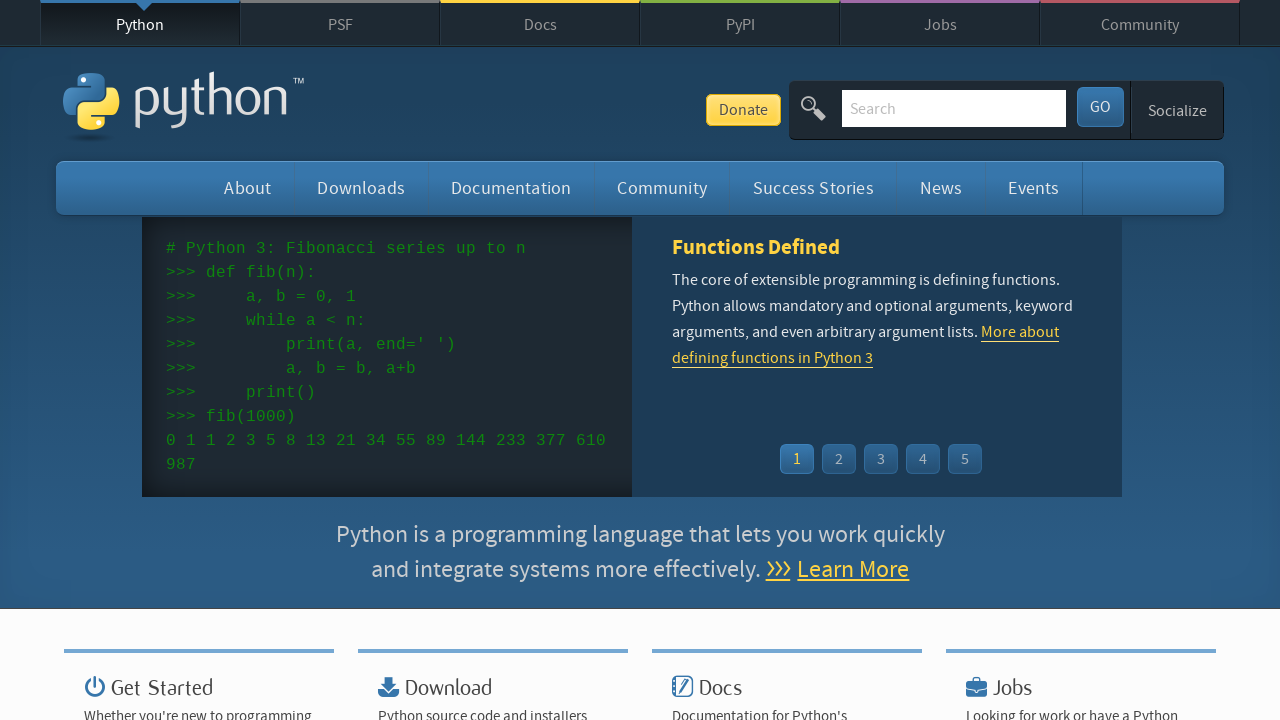

Navigated to https://www.python.org
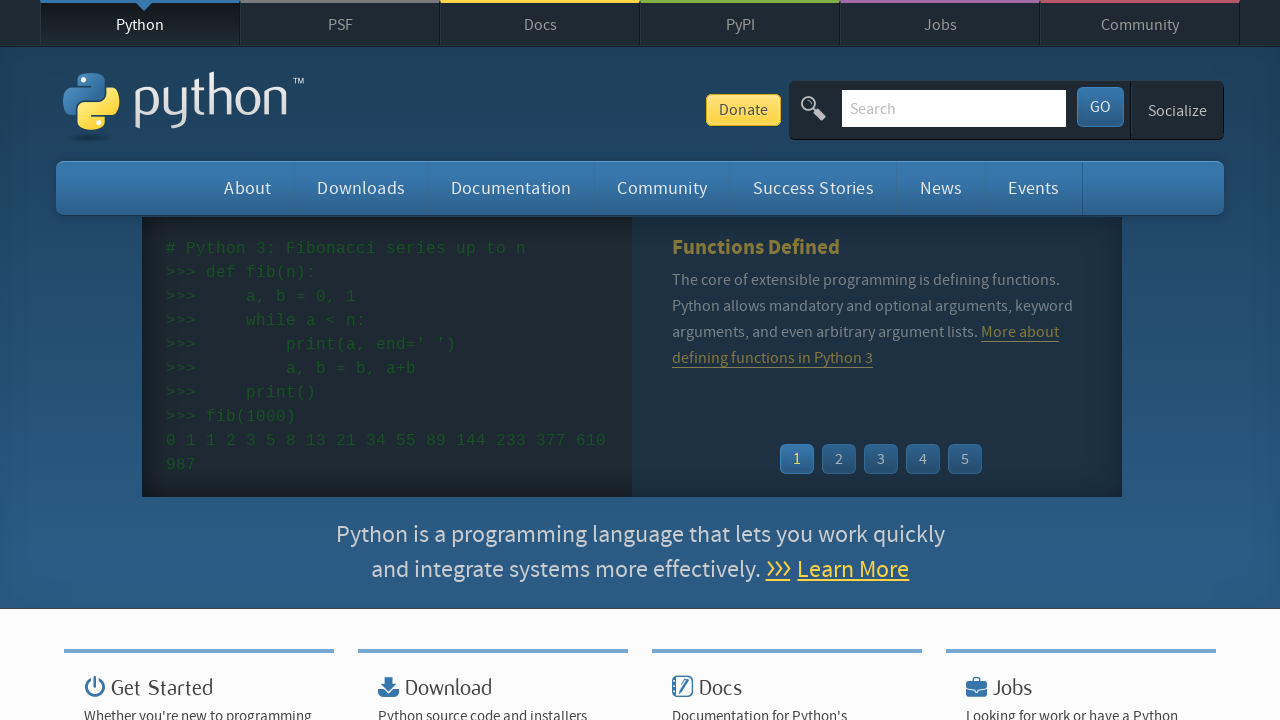

Verified that 'Python' appears in the page title
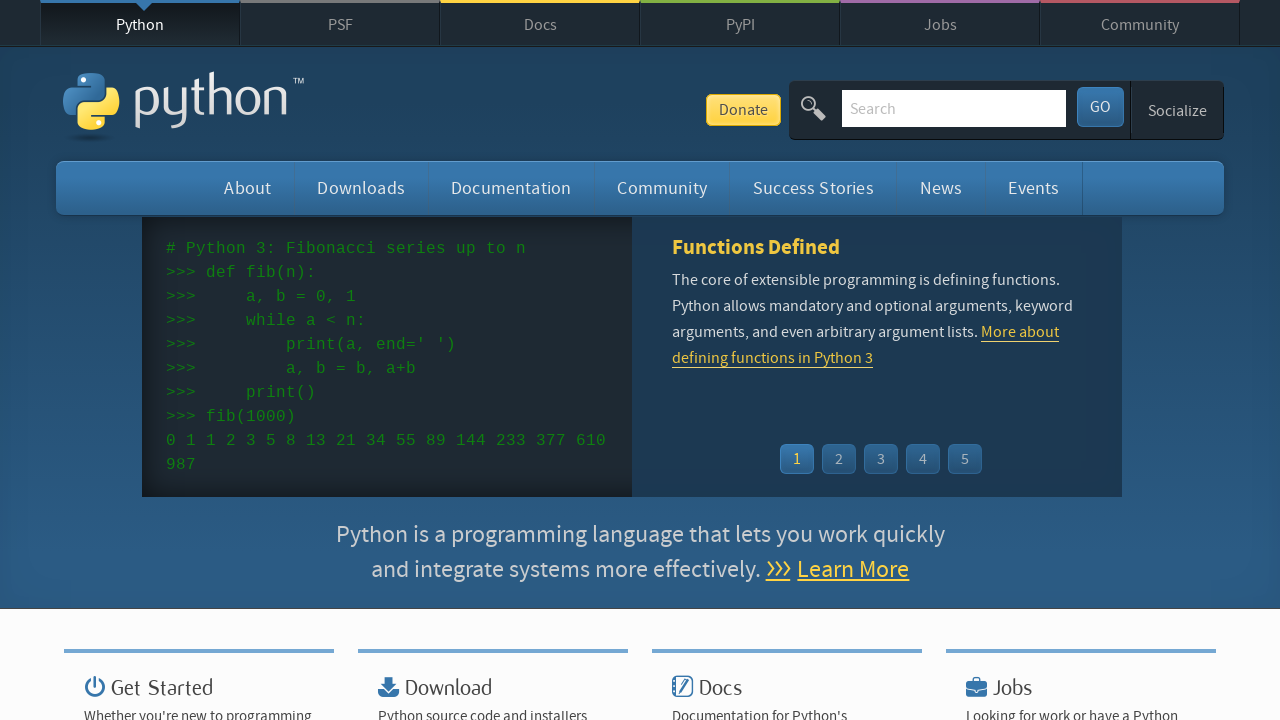

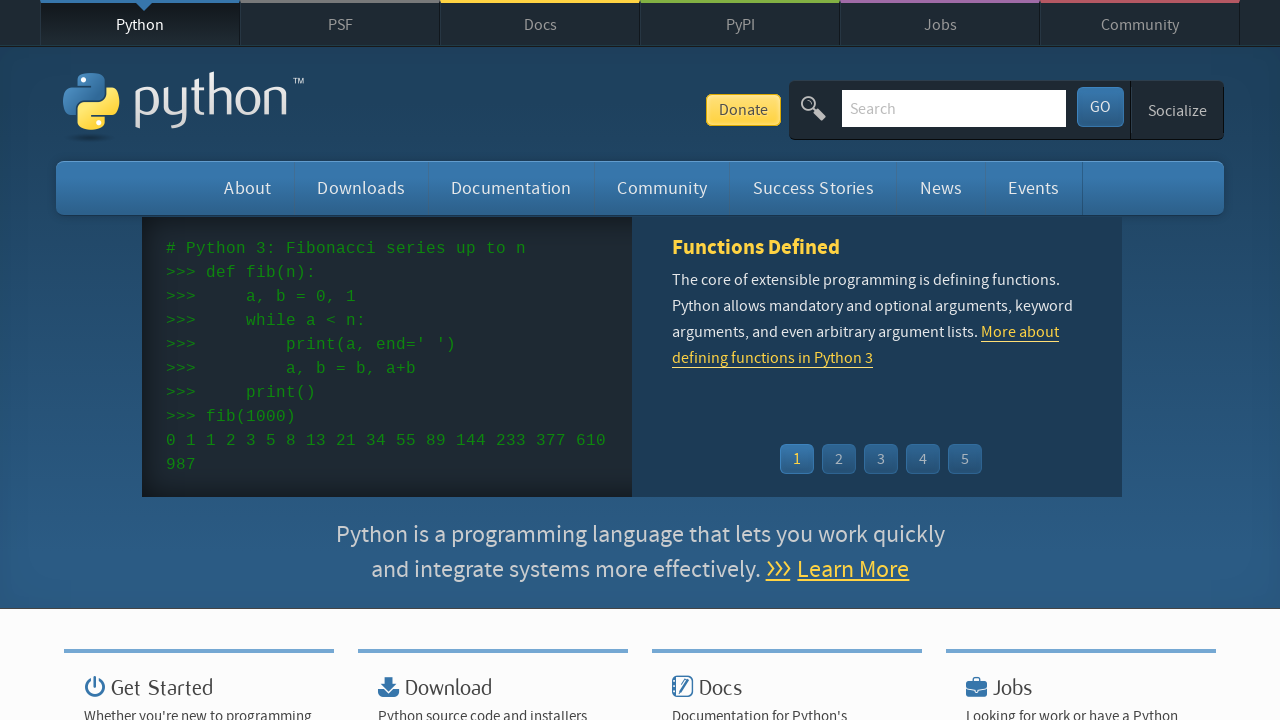